Verifies that the Phones category section/link is visible on the demoblaze homepage

Starting URL: https://www.demoblaze.com/index.html

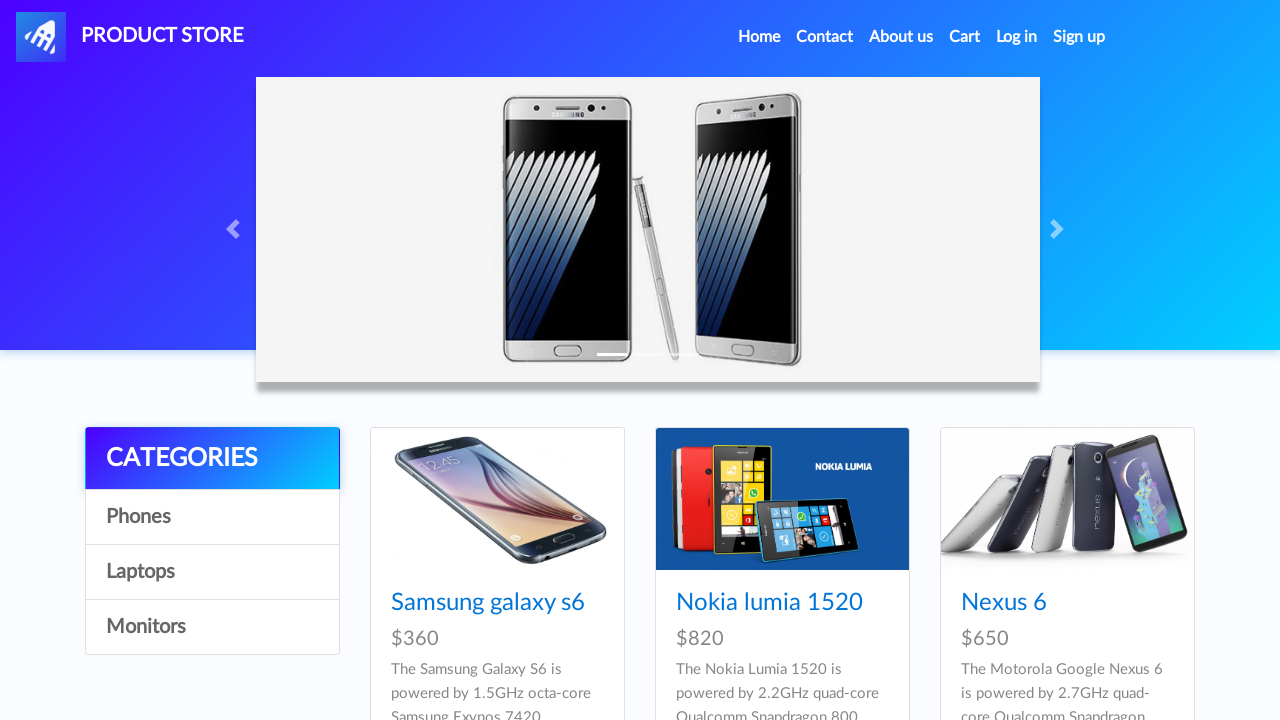

Located Phones category link element
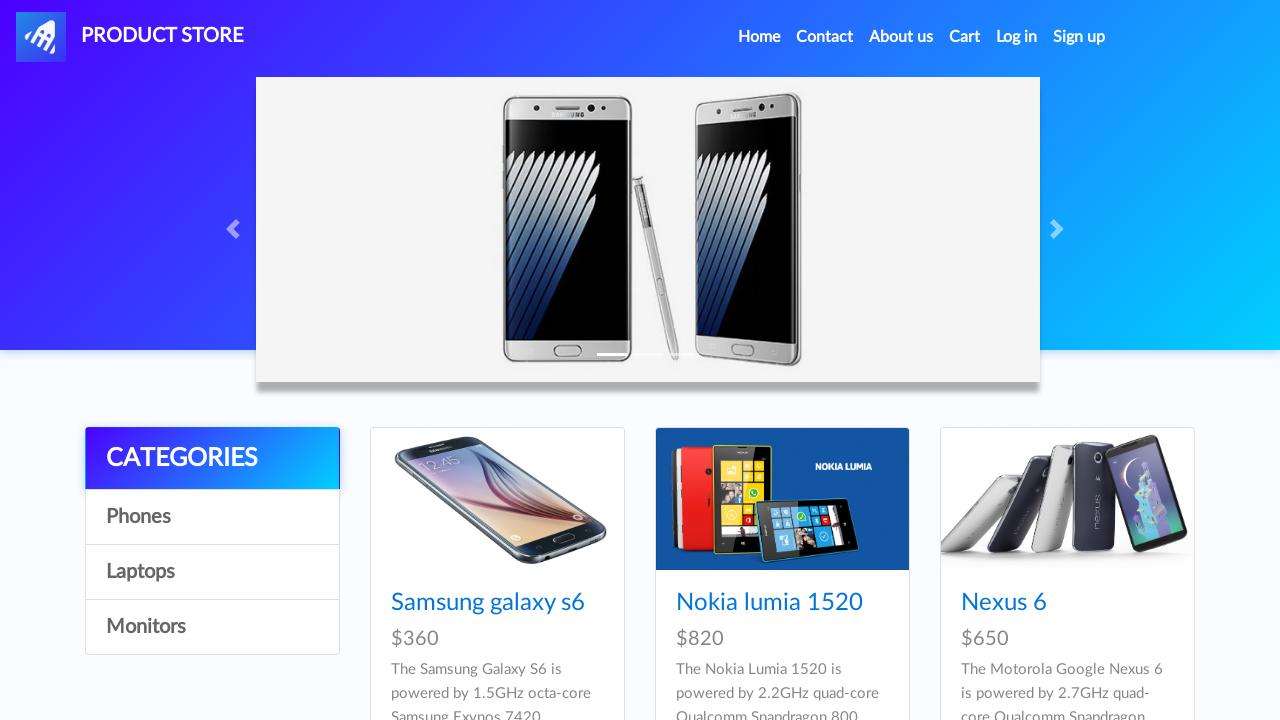

Verified that Phones category section is visible on demoblaze homepage
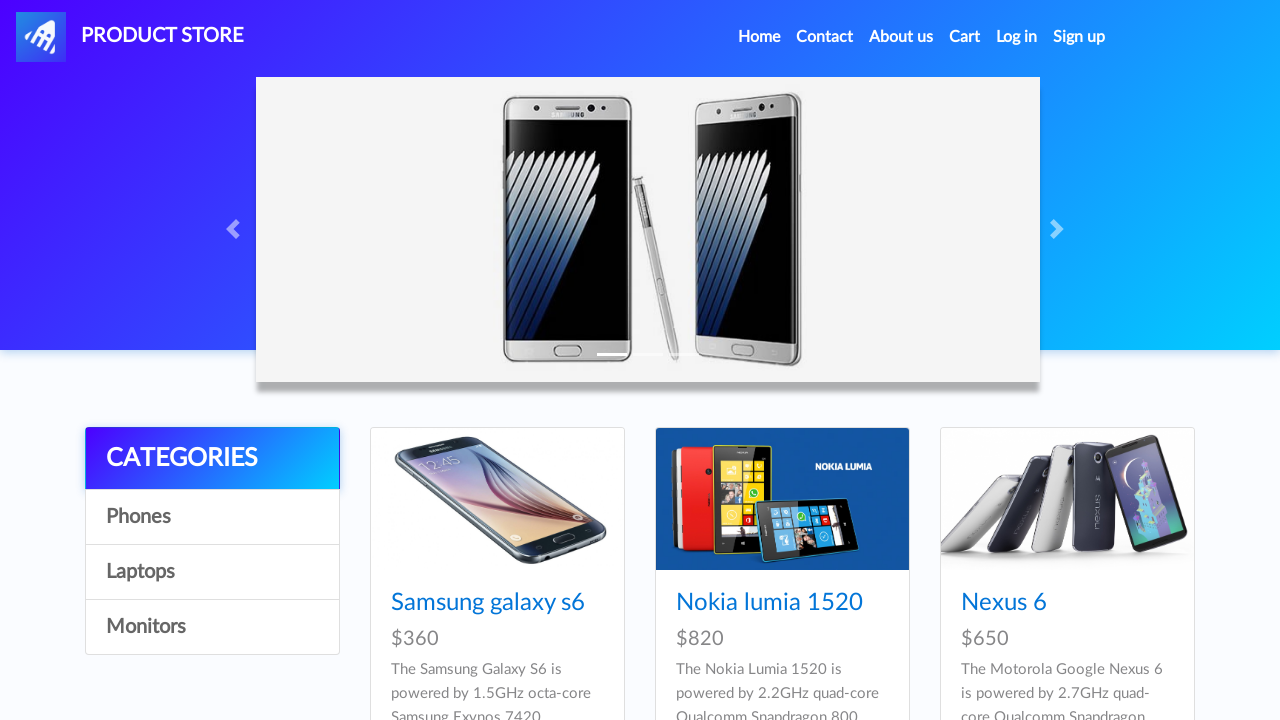

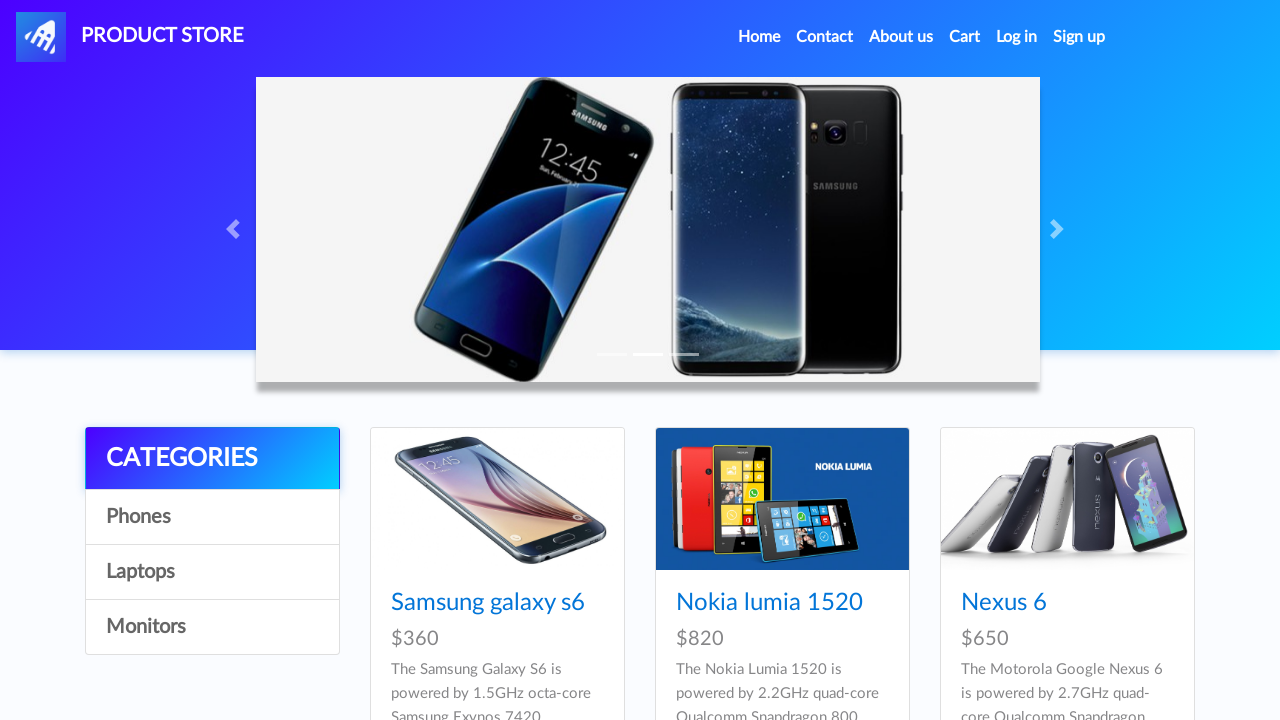